Tests registration form validation with an empty email field to verify appropriate error message is displayed.

Starting URL: http://practice.automationtesting.in

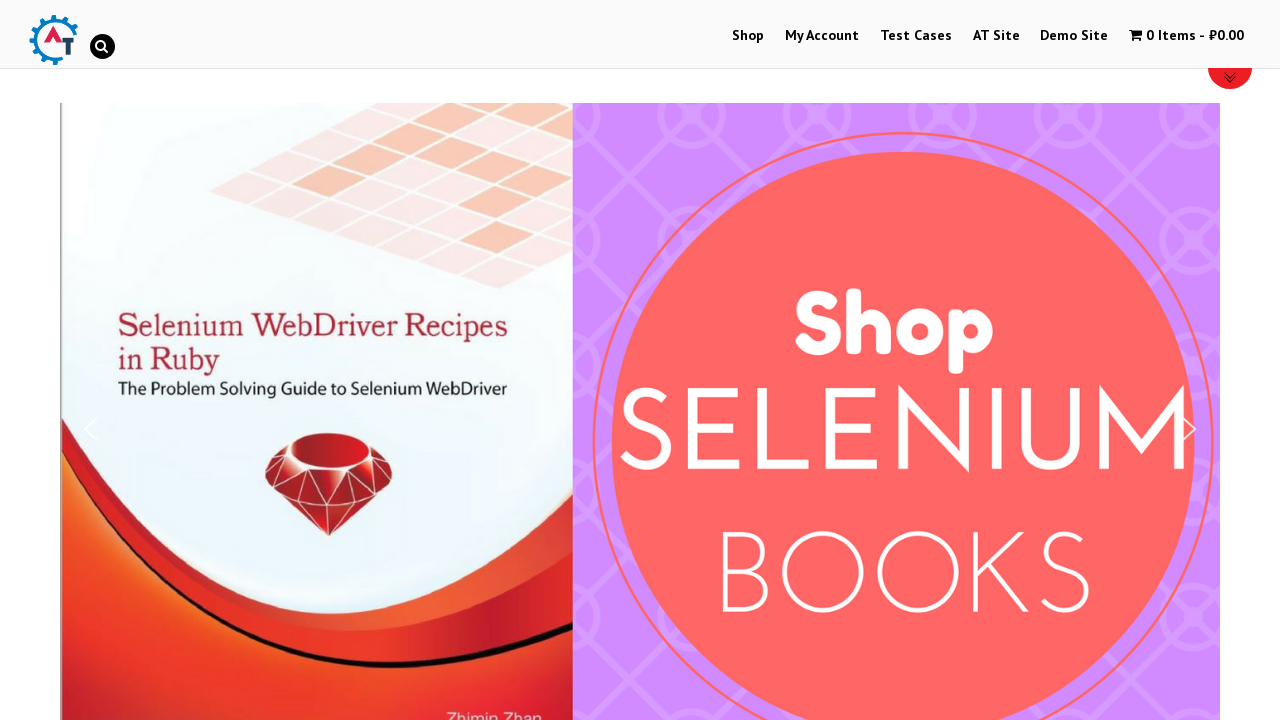

Clicked on My Account Menu at (822, 36) on #menu-item-50
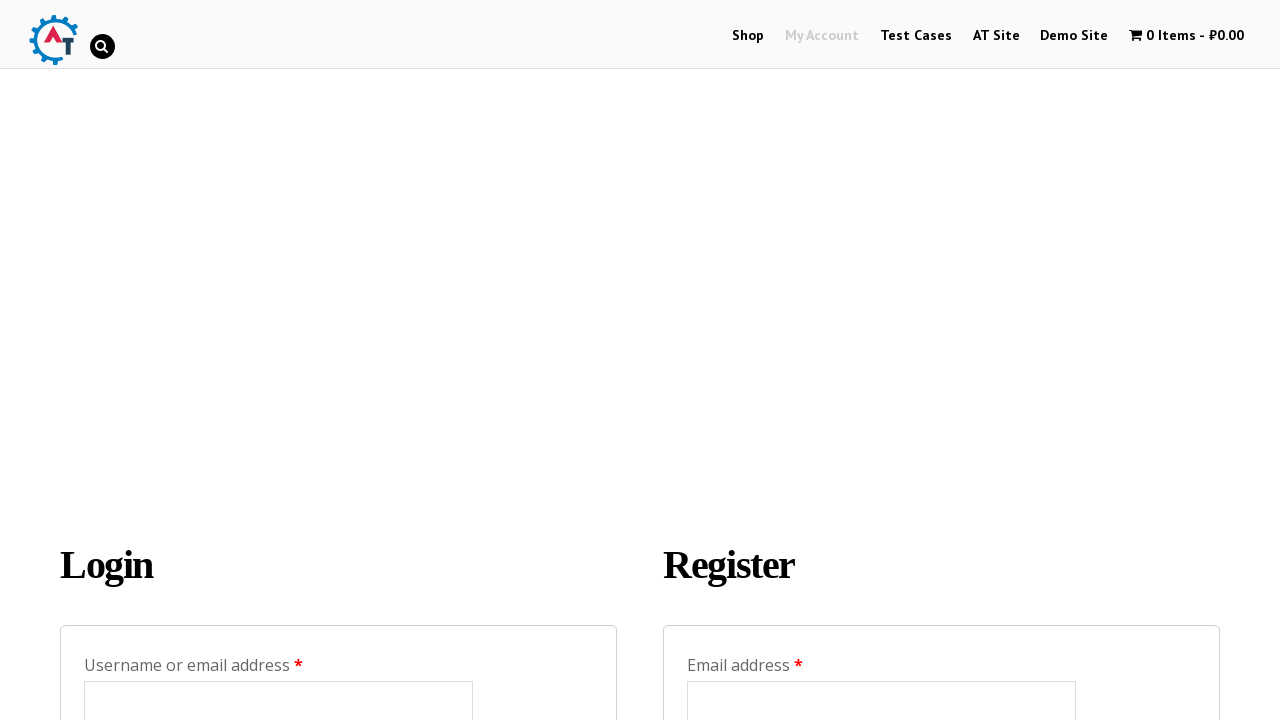

Left email field empty in registration form on #reg_email
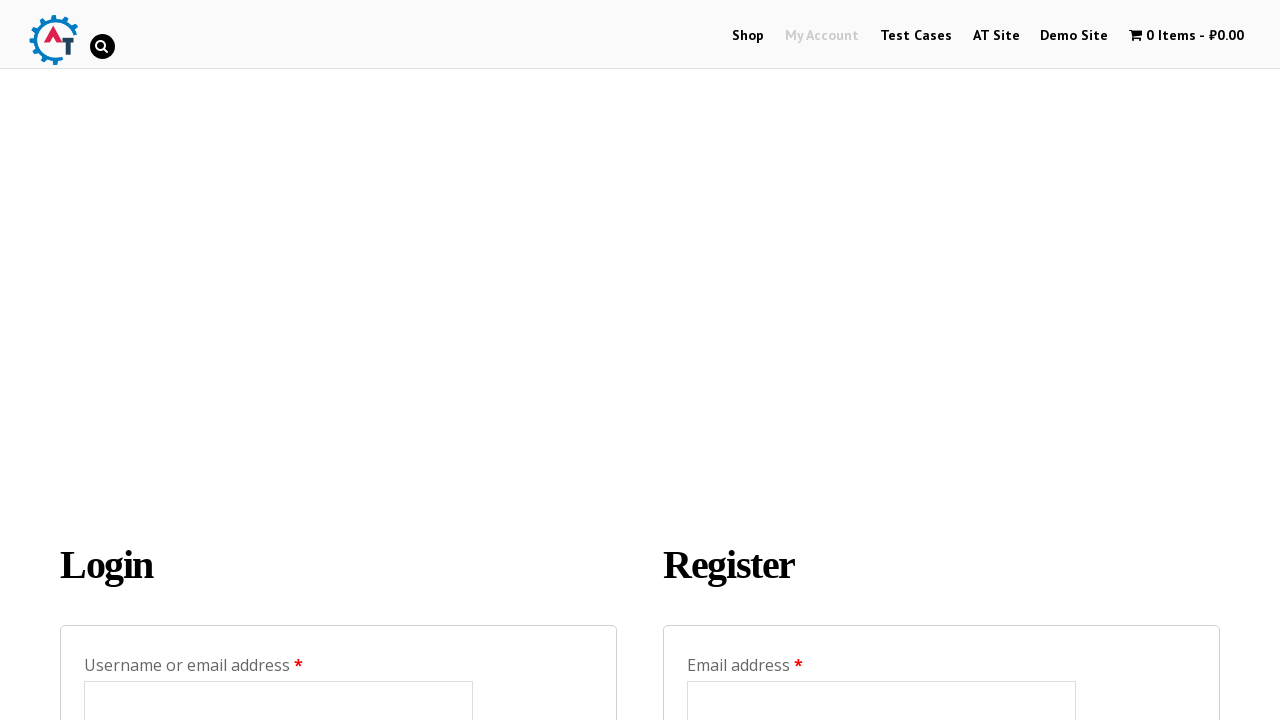

Entered password in registration password field on #reg_password
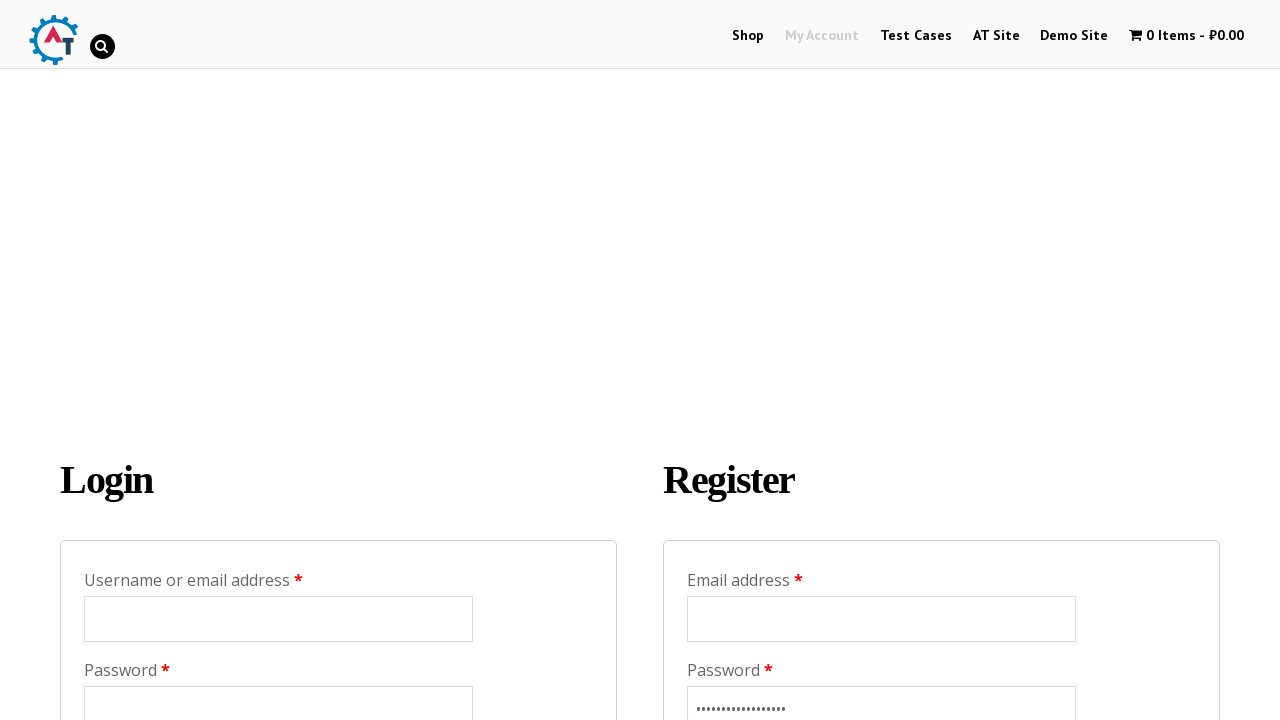

Clicked on blank area to trigger blur events at (640, 360) on html
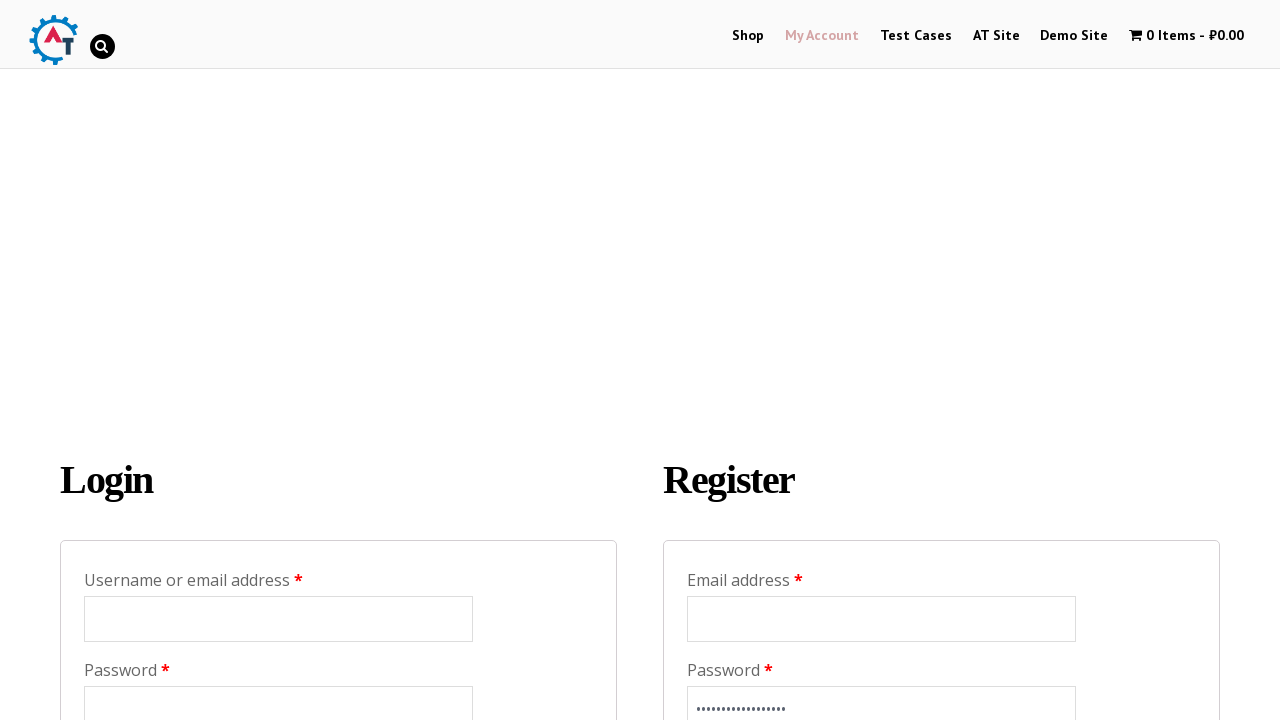

Clicked Register button to submit form with empty email at (744, 362) on input[name='register']
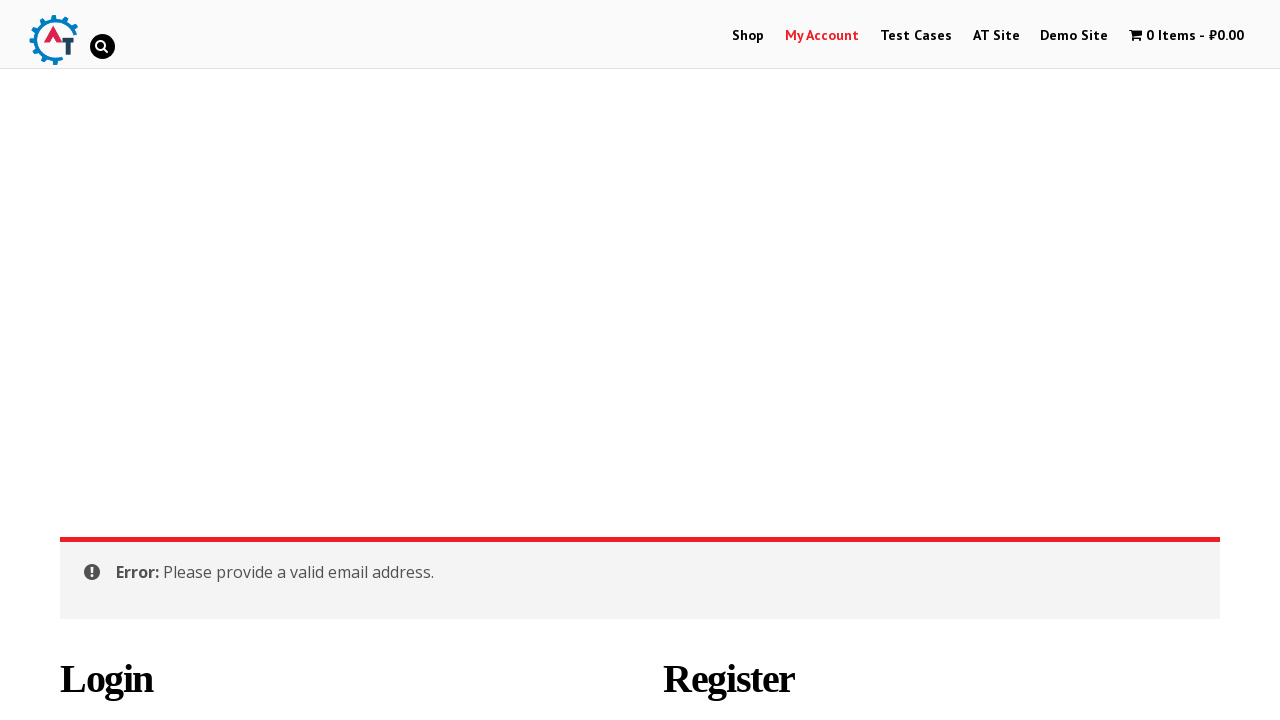

Waited for page to process registration attempt (expected to fail due to empty email)
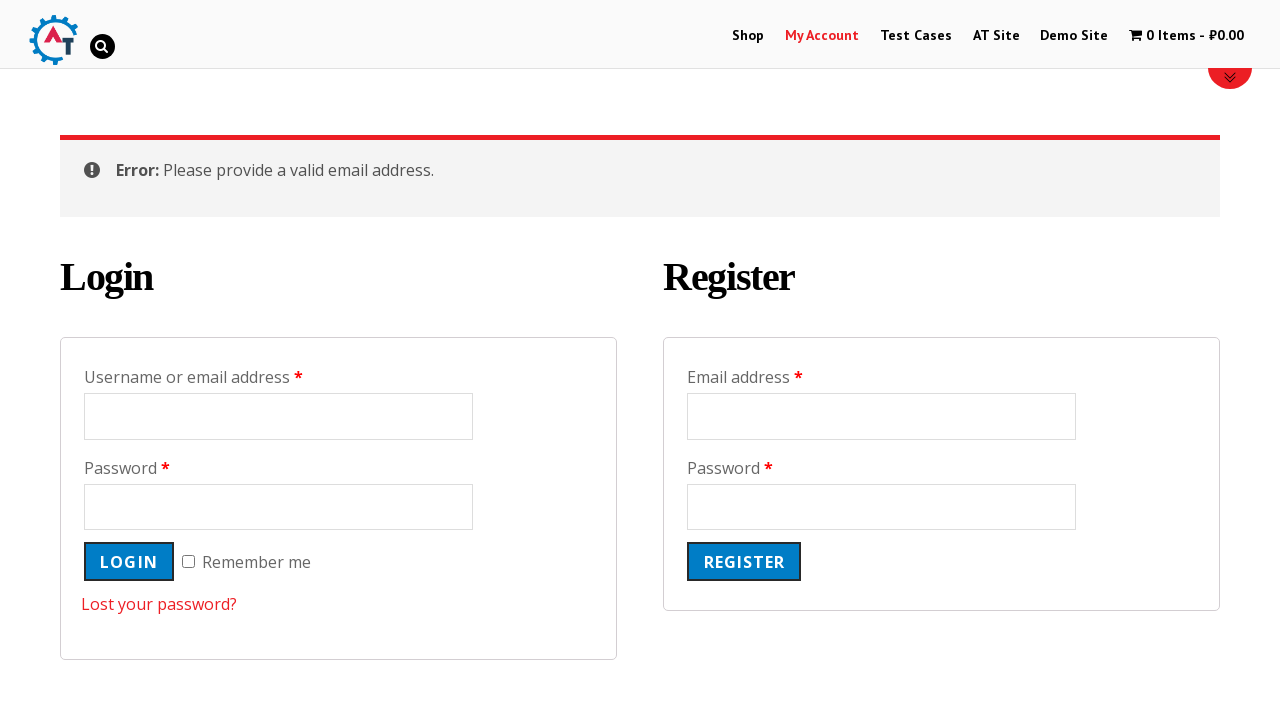

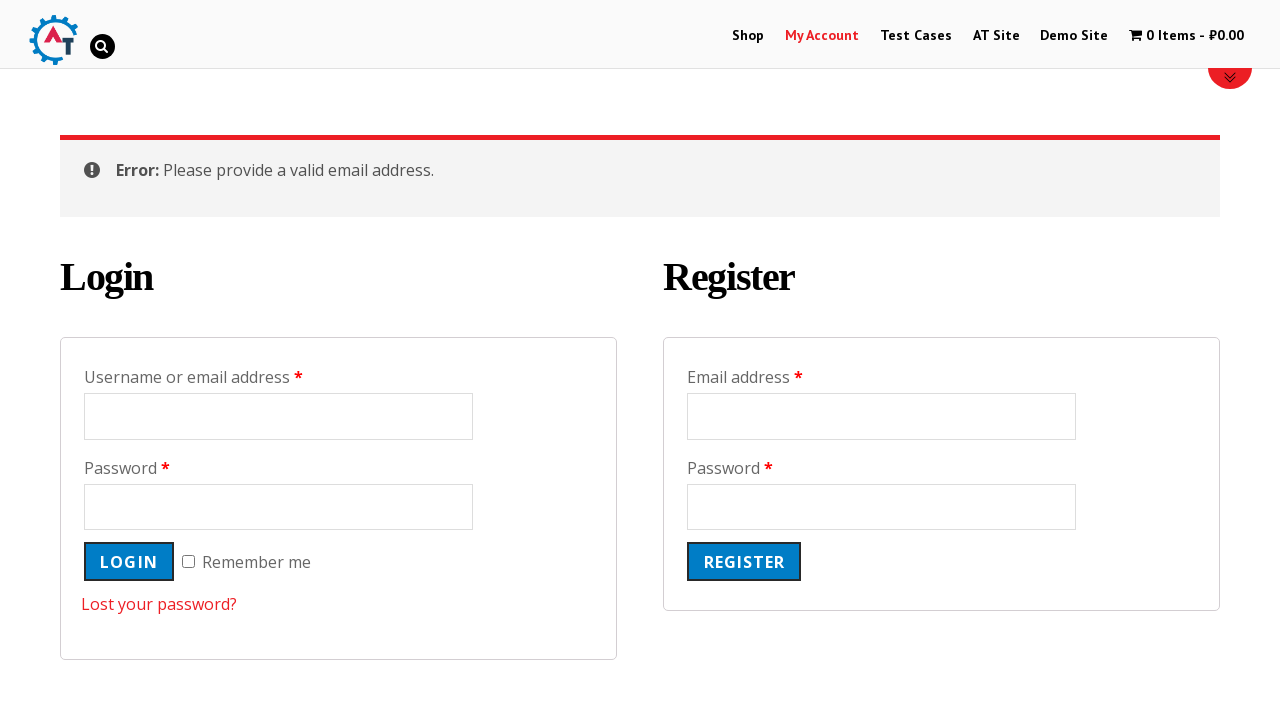